Navigates to the nopCommerce demo site and verifies the page loads by checking the page title is accessible.

Starting URL: http://demo.nopcommerce.com/

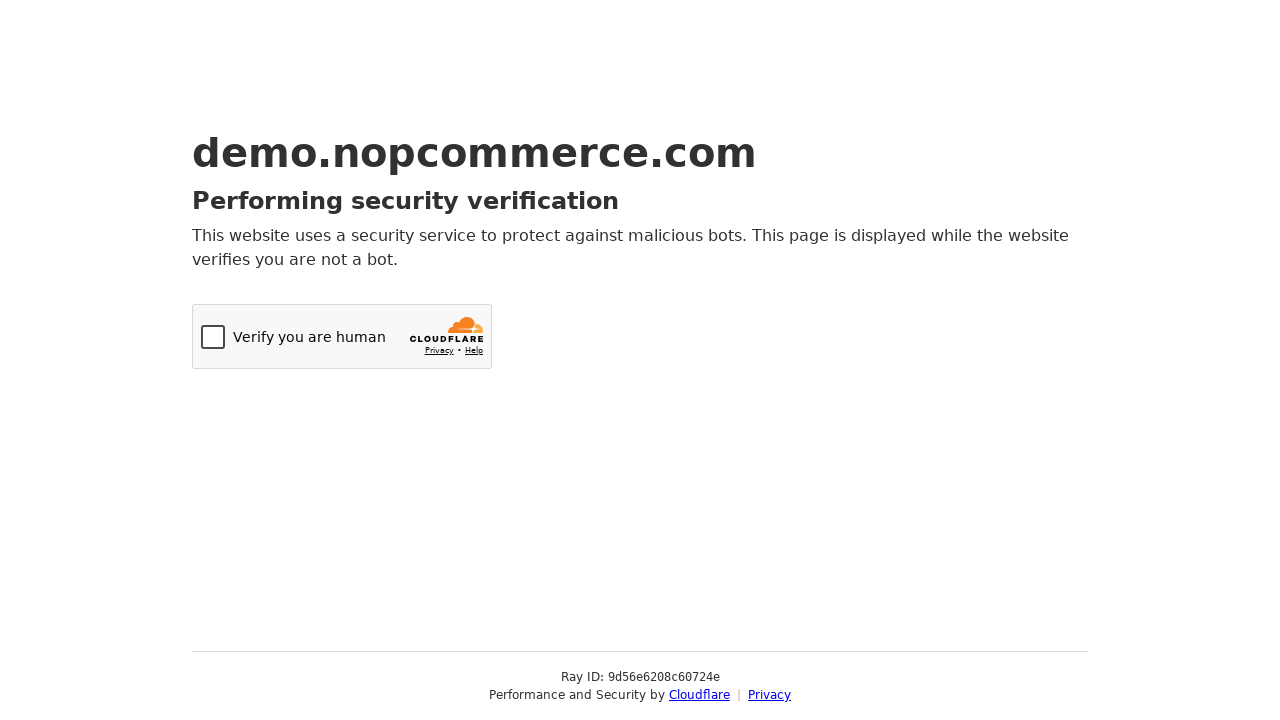

Navigated to nopCommerce demo site at http://demo.nopcommerce.com/
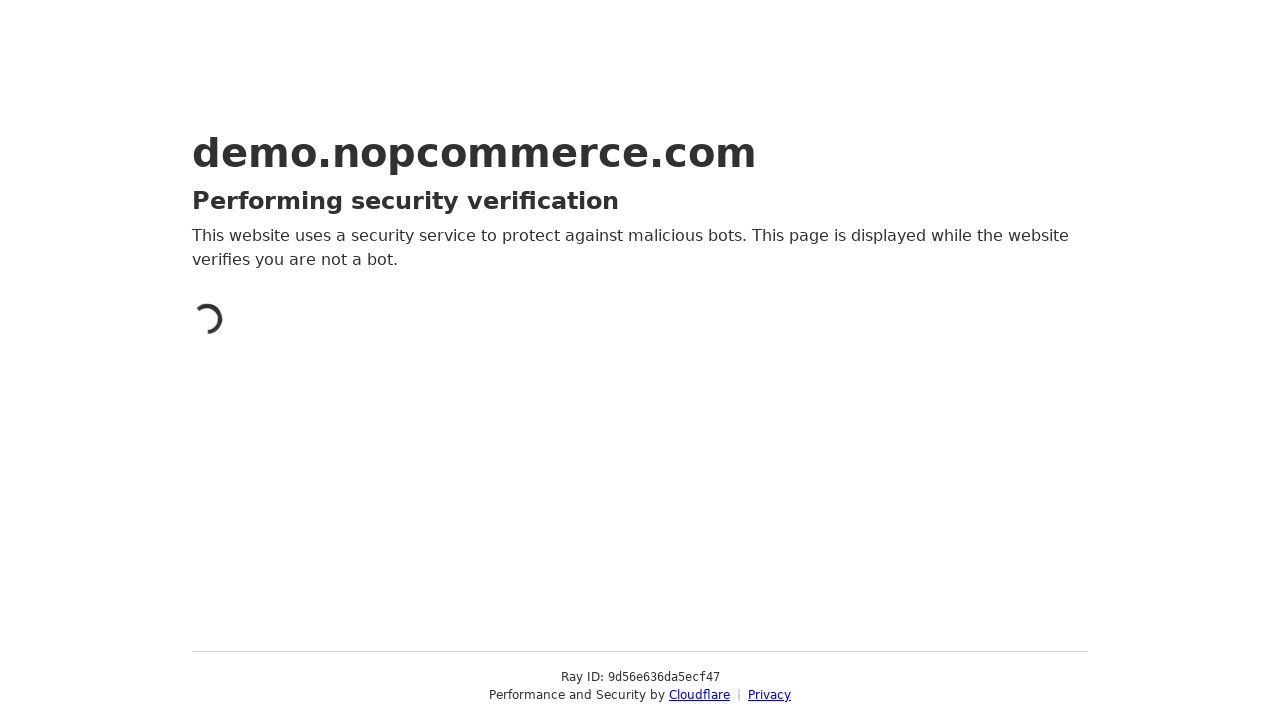

Page fully loaded - domcontentloaded state reached
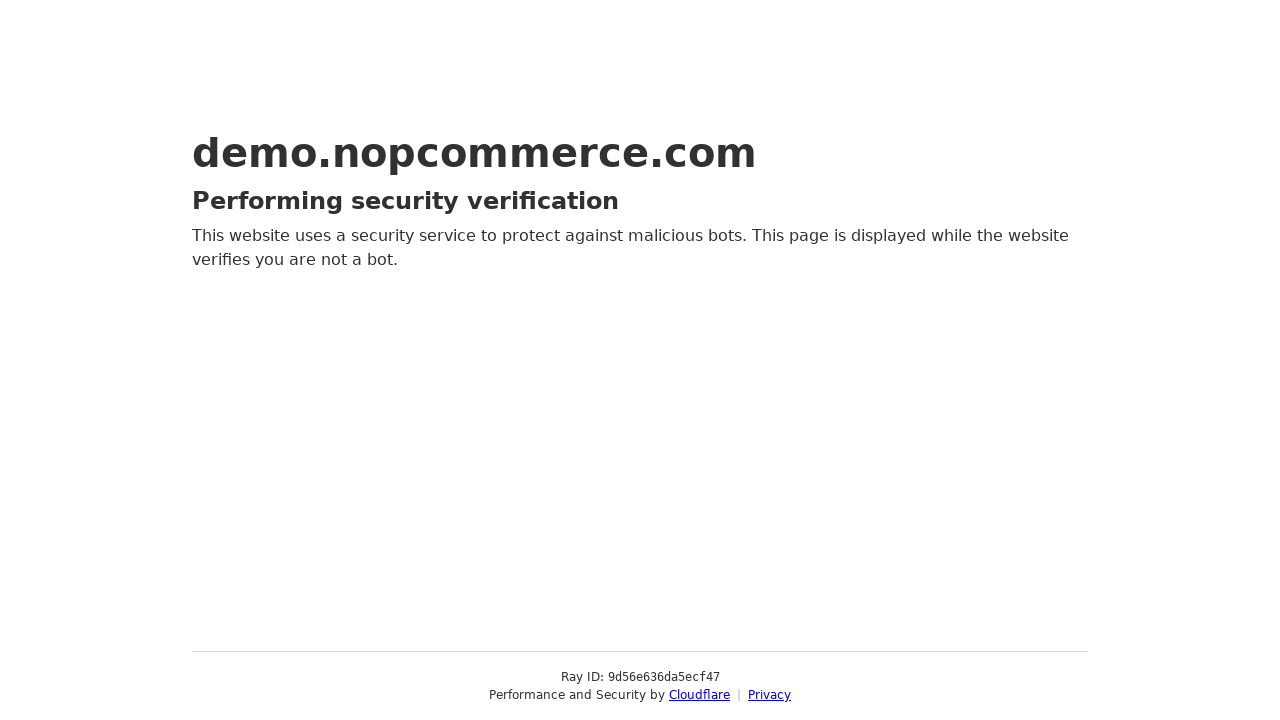

Retrieved page title: 'Just a moment...'
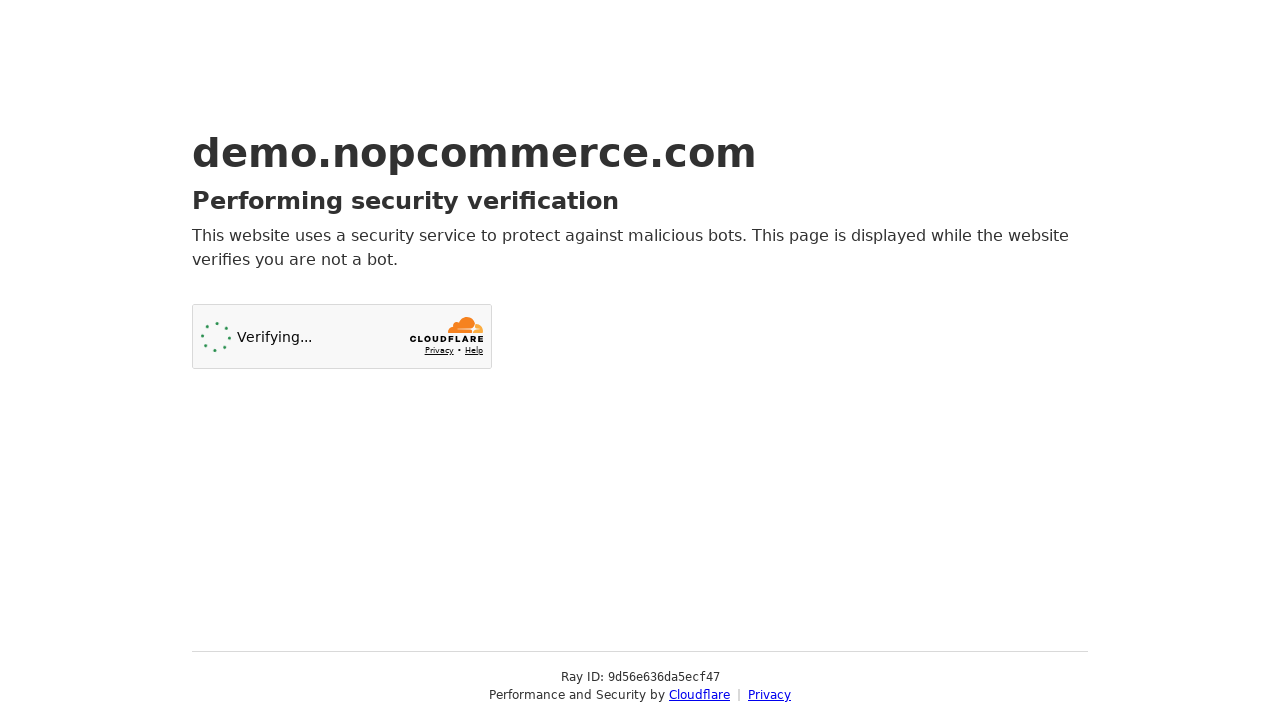

Printed page title to console: Just a moment...
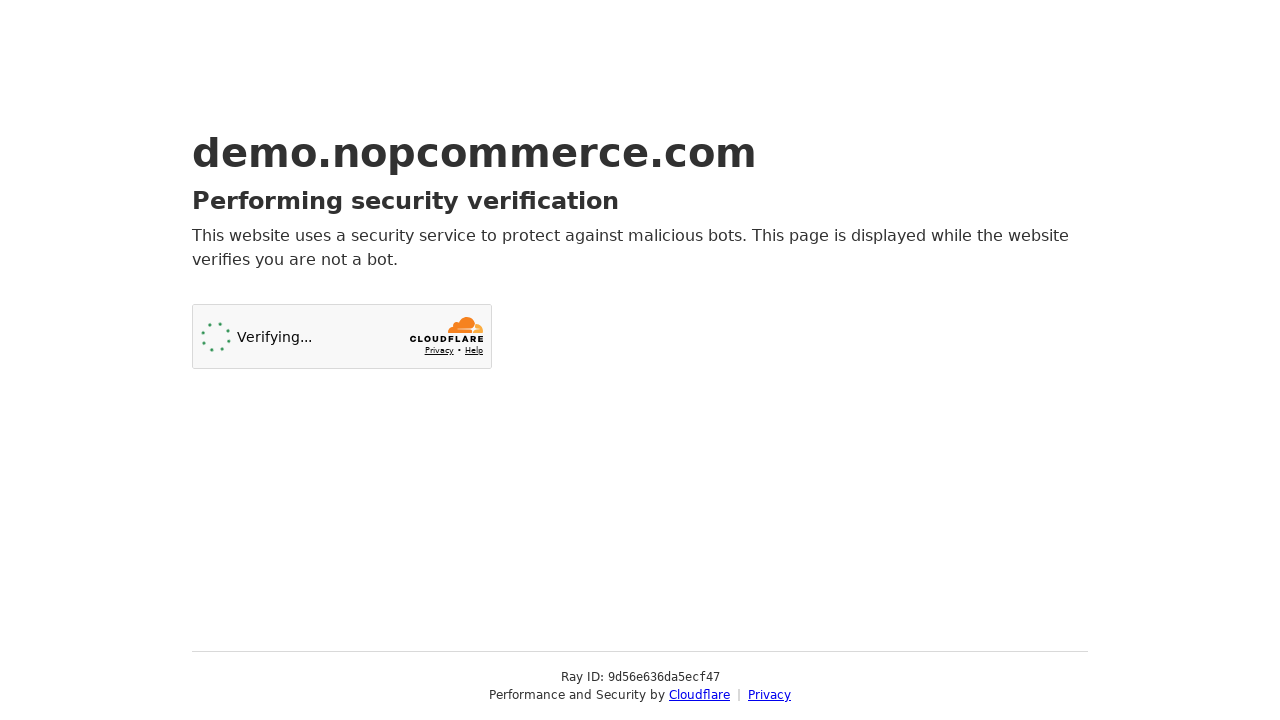

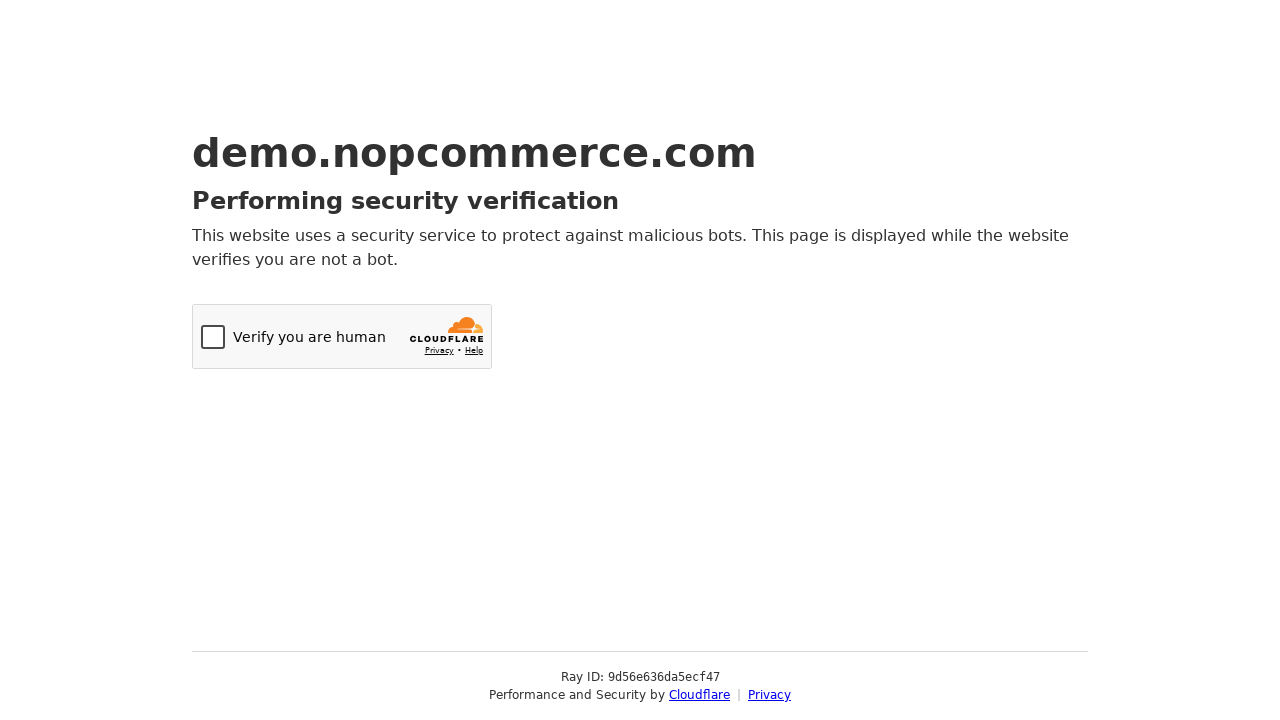